Tests browser window management by maximizing, minimizing, and maximizing the window again on the Croma website

Starting URL: https://www.croma.com/?utm_source=veve&utm_medium=affiliate&utm_campaign=64385d5ccd0b22e3b5e646a8f39a13cc&utm_term=MSN

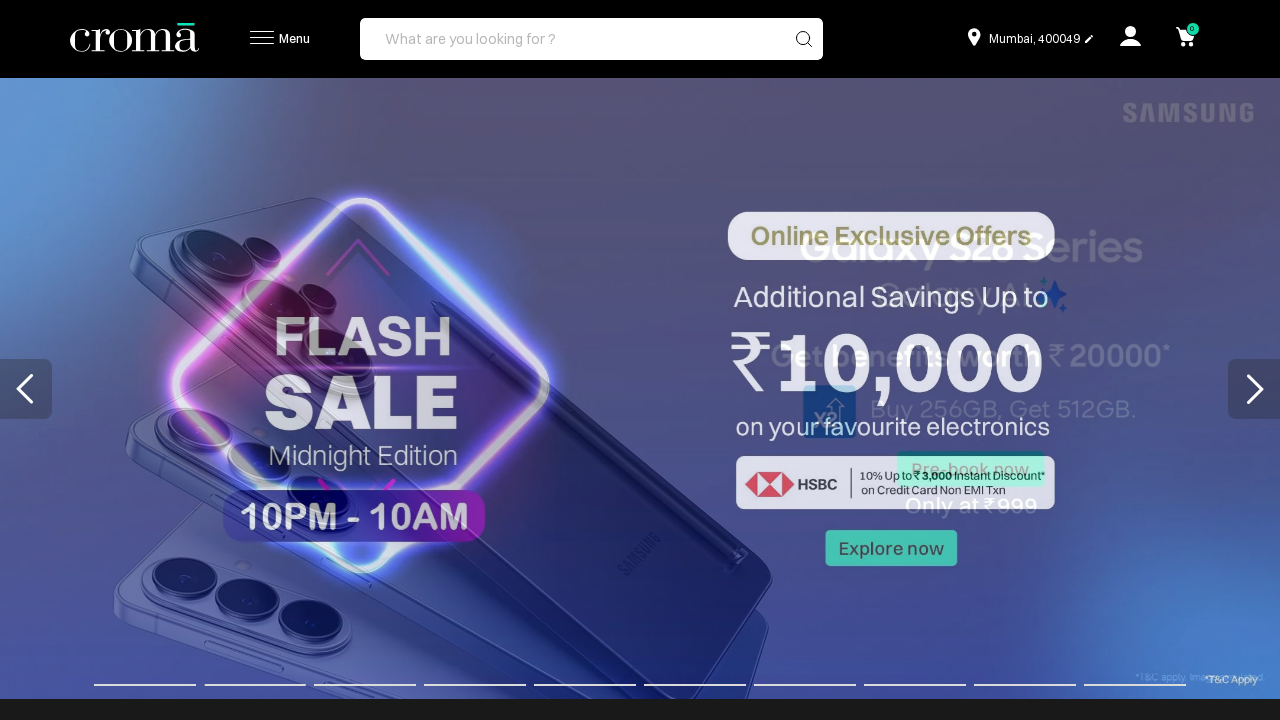

Maximized browser window to 1920x1080
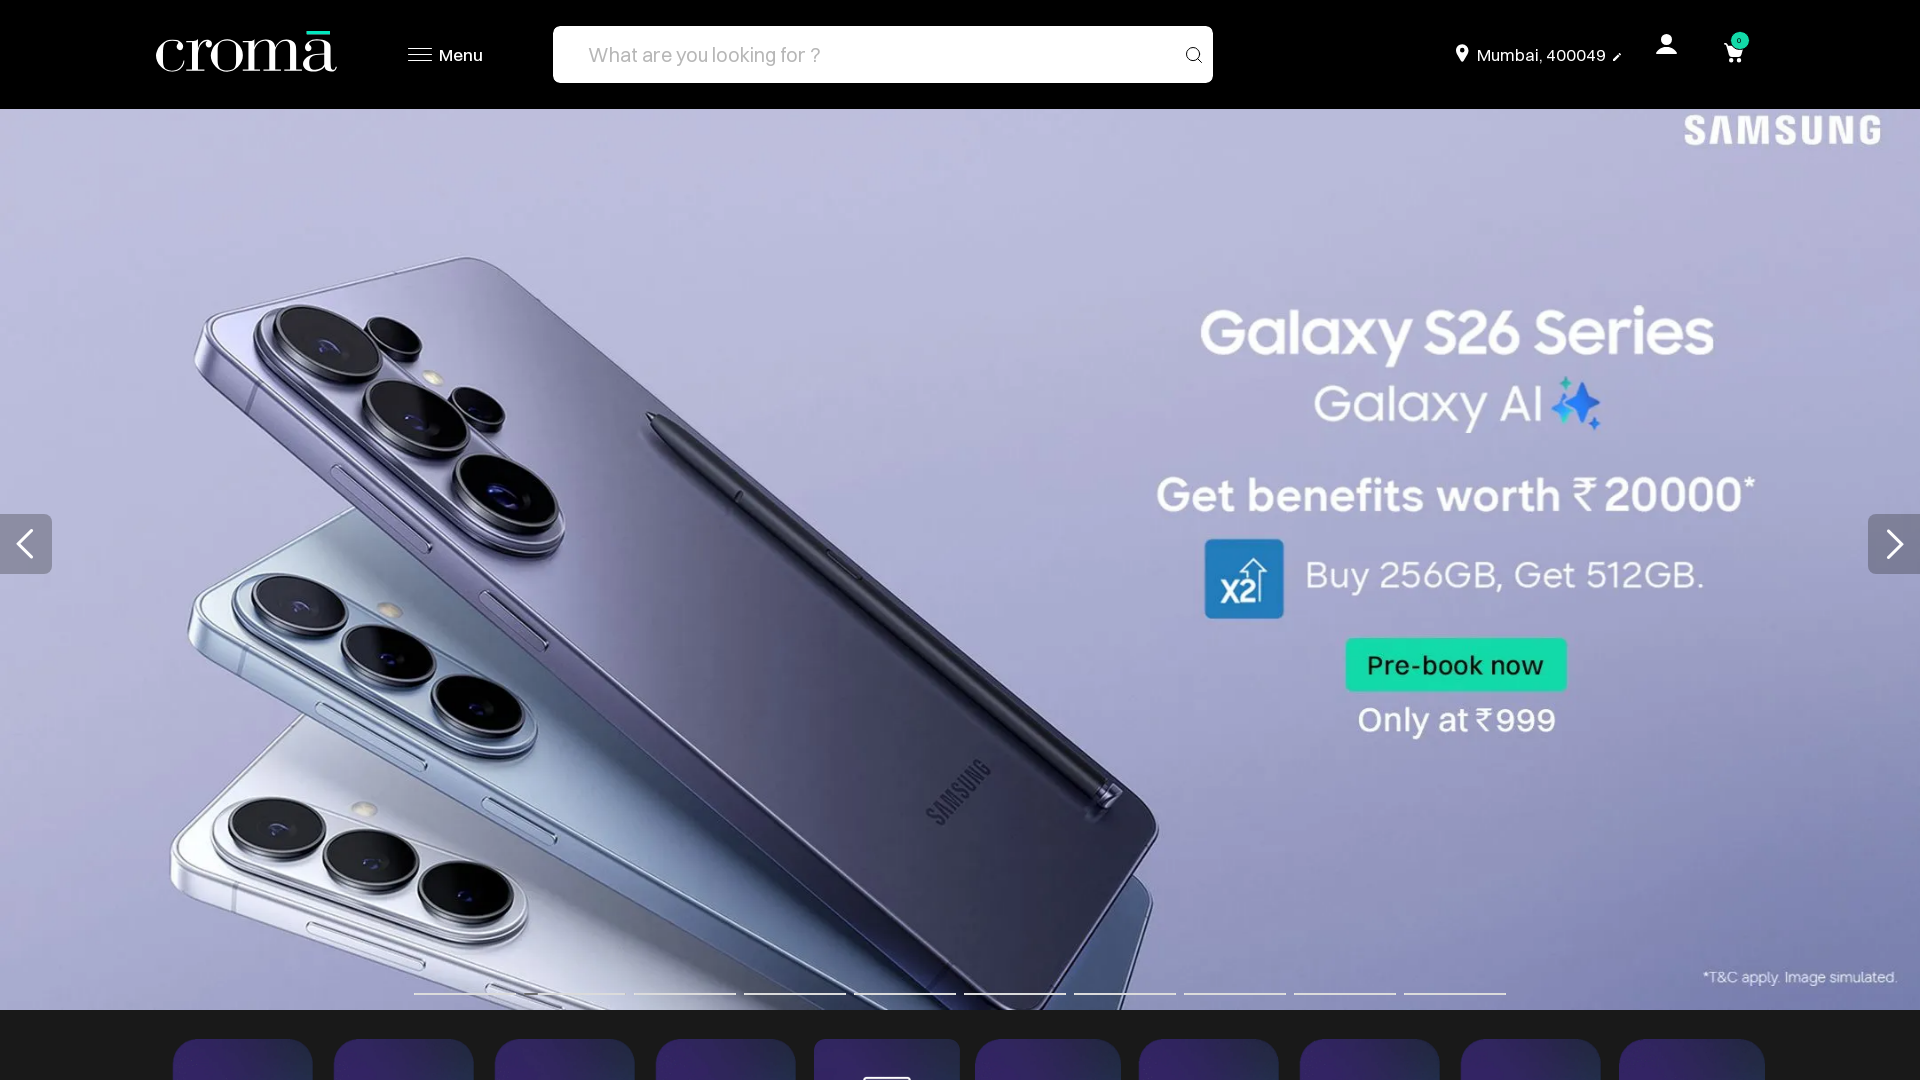

Waited 1 second after maximizing window
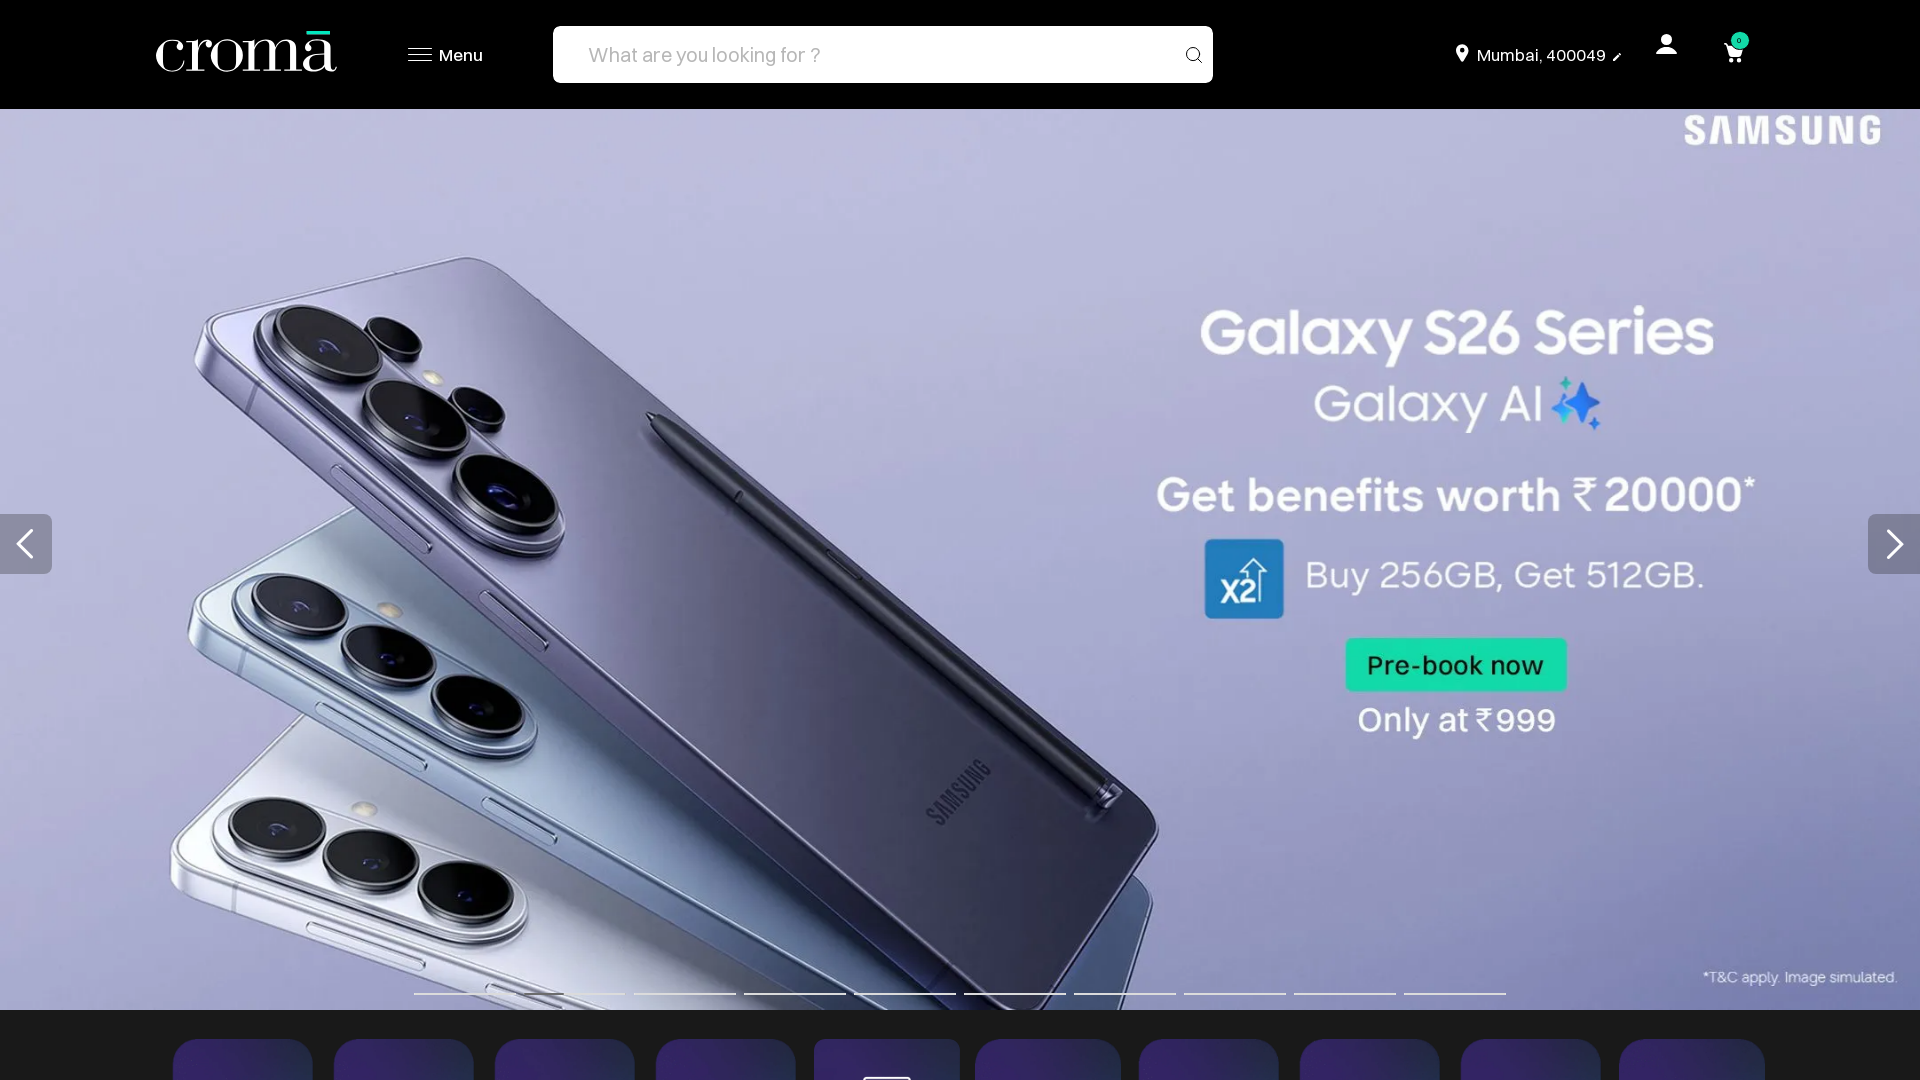

Minimized browser window to 800x600 (simulated)
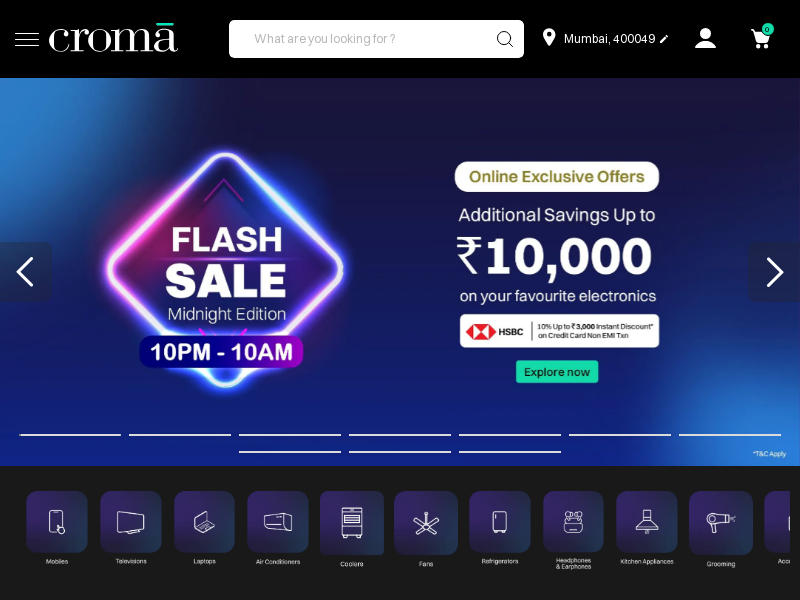

Waited 1 second after minimizing window
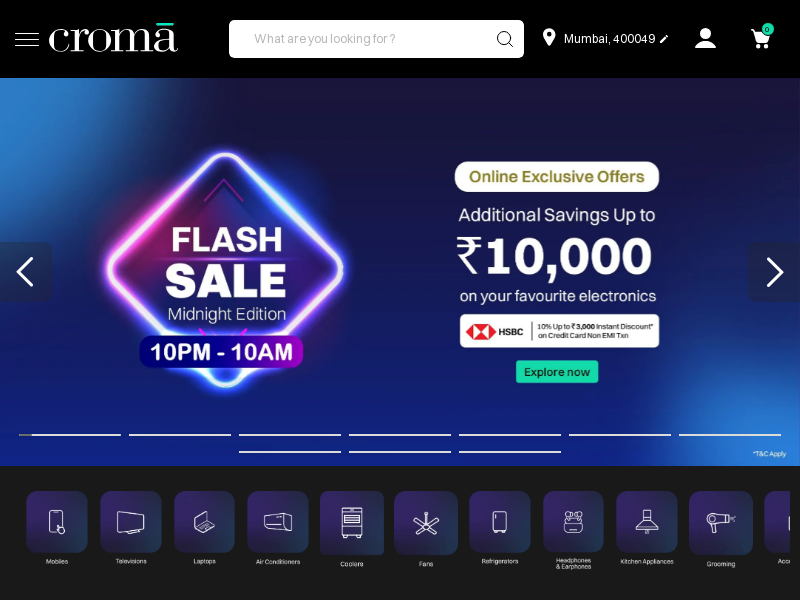

Maximized browser window again to 1920x1080
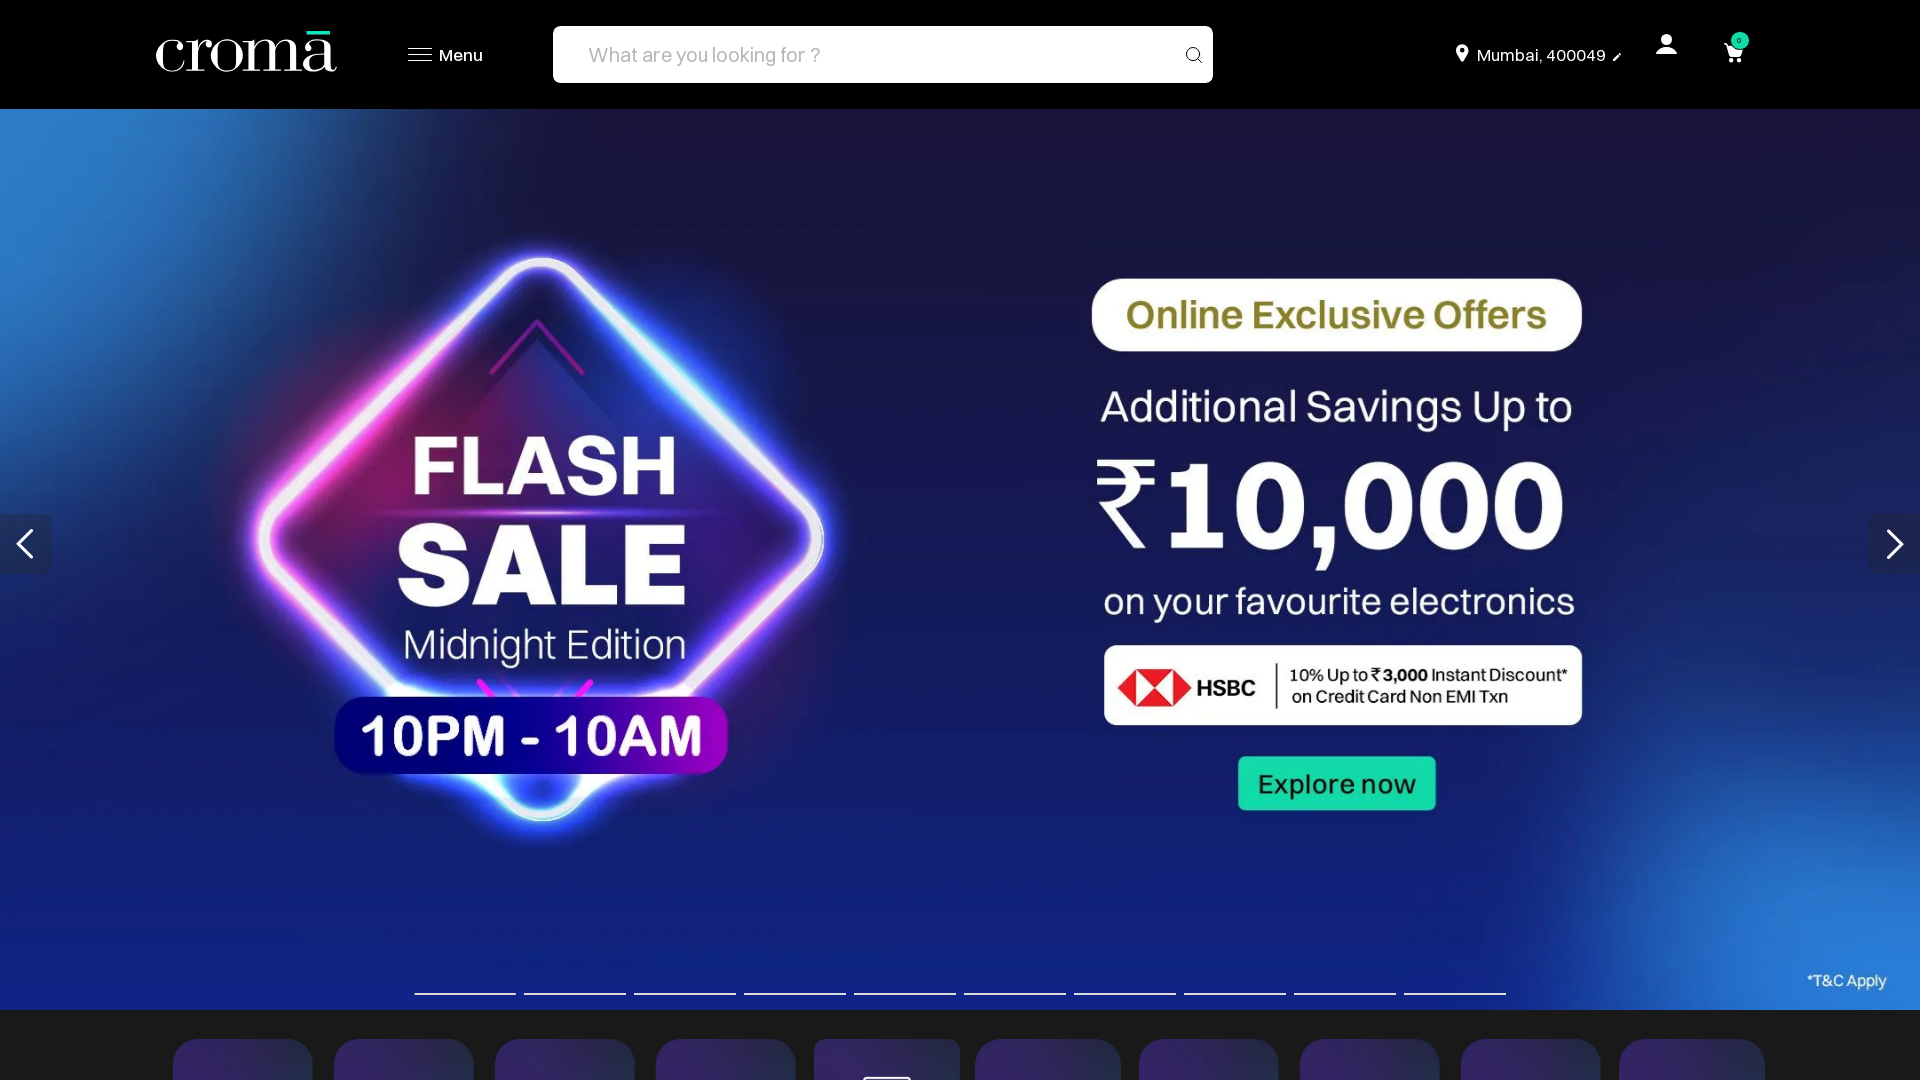

Waited 1 second after second maximize
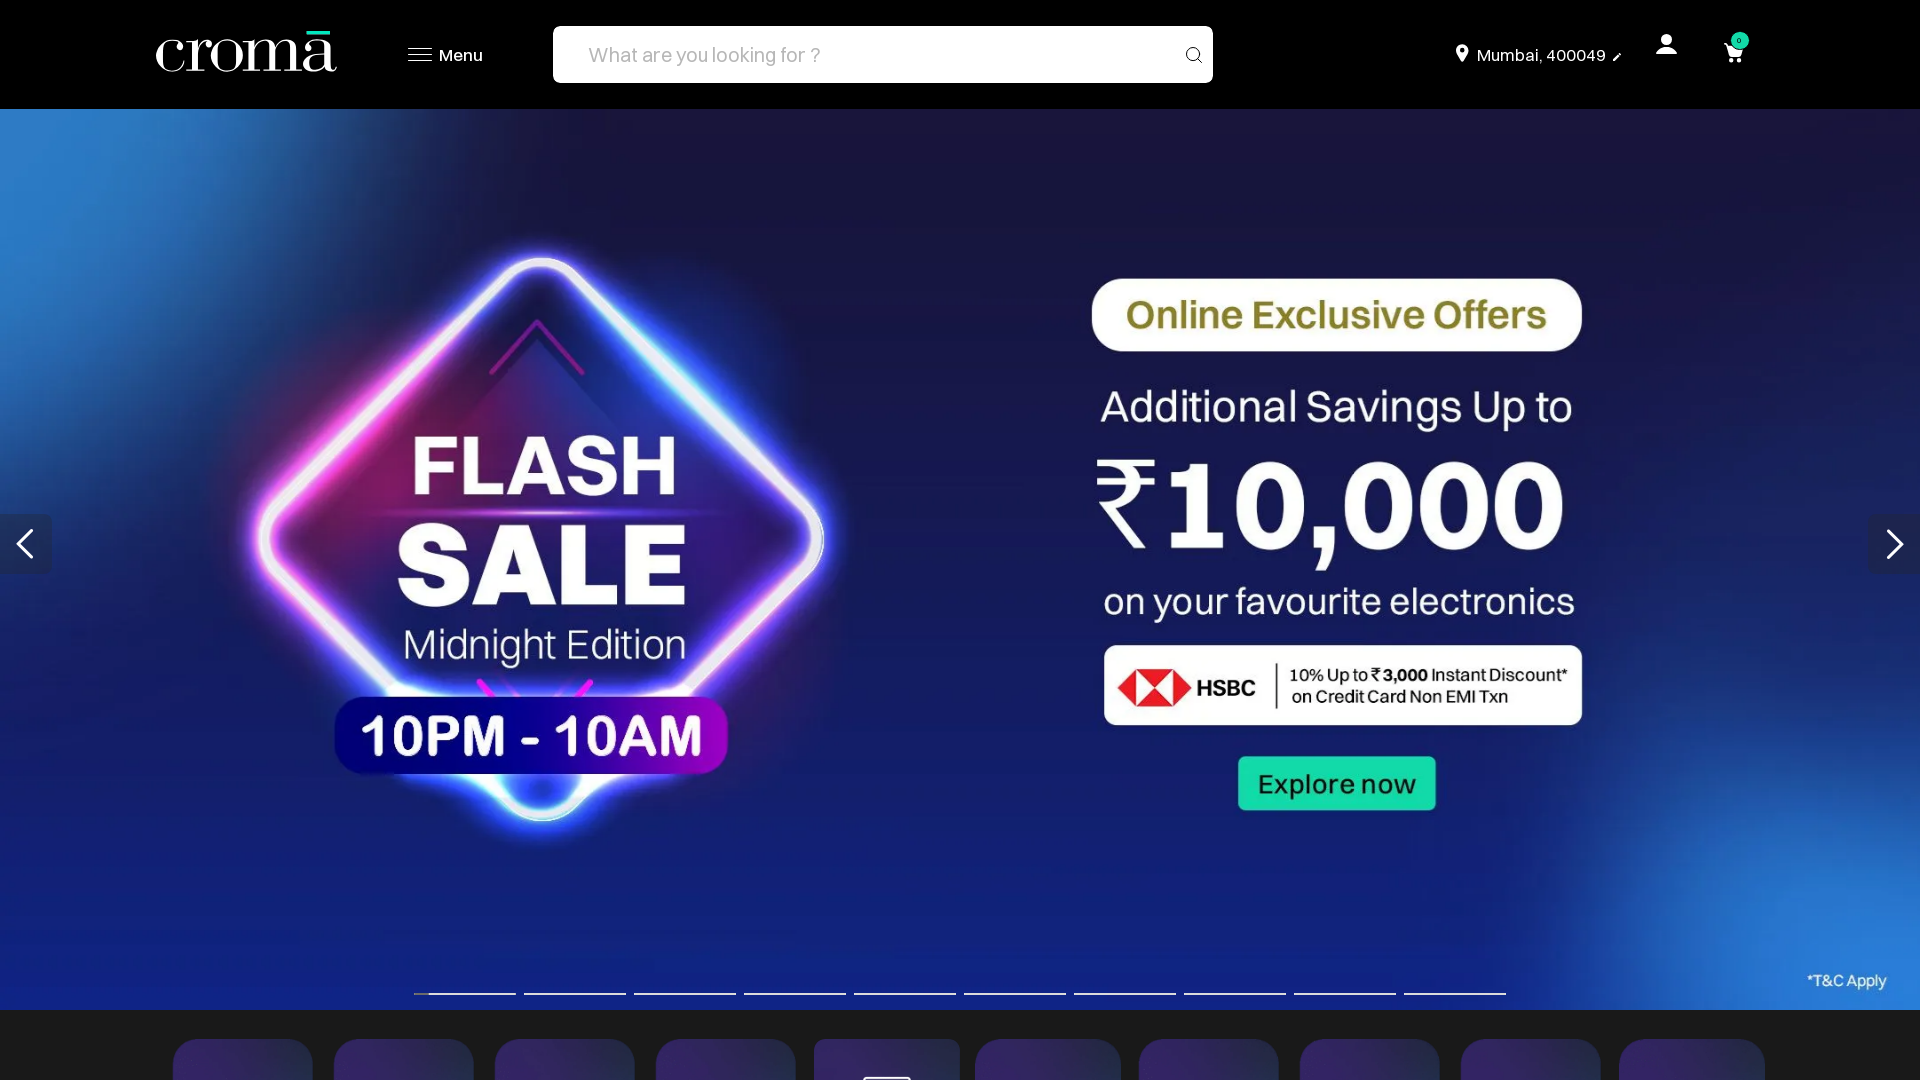

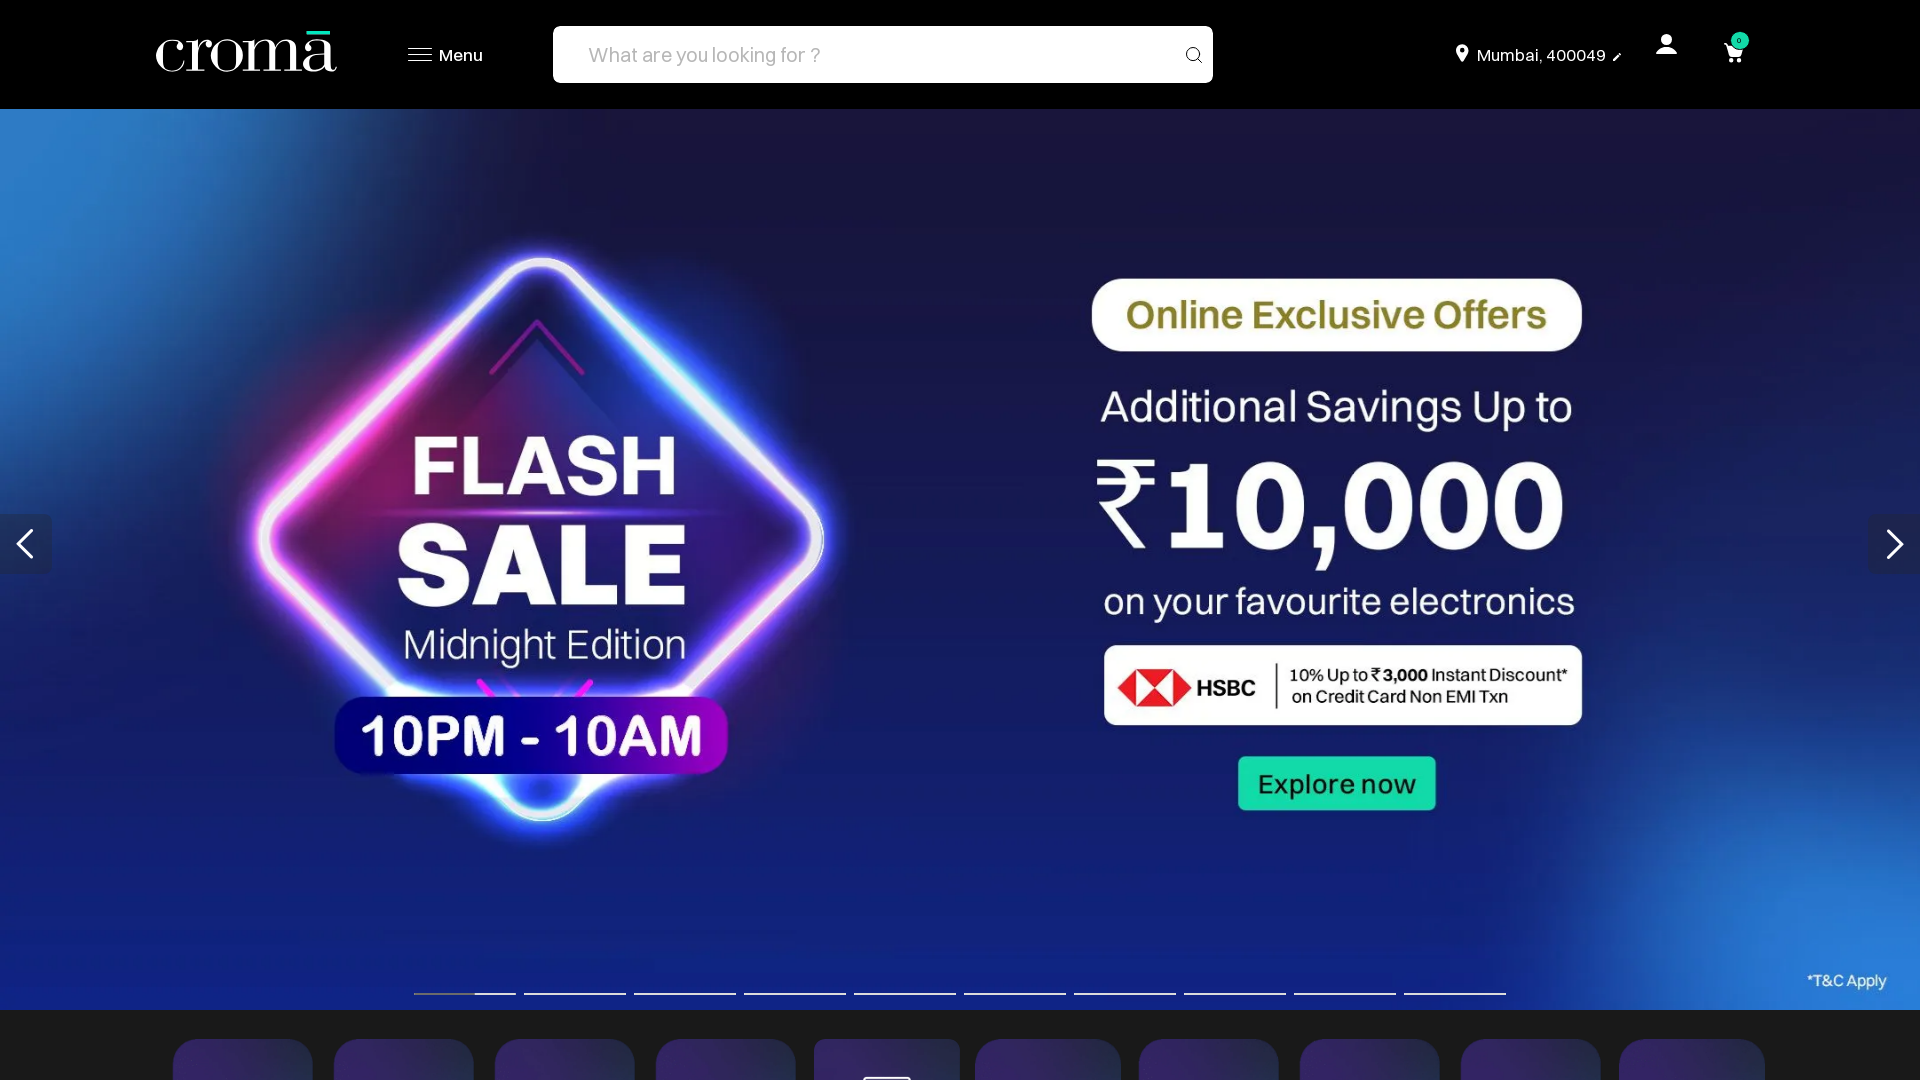